Navigates to the WebdriverIO website and clicks on the API link in the navigation to access the API documentation page.

Starting URL: https://webdriver.io

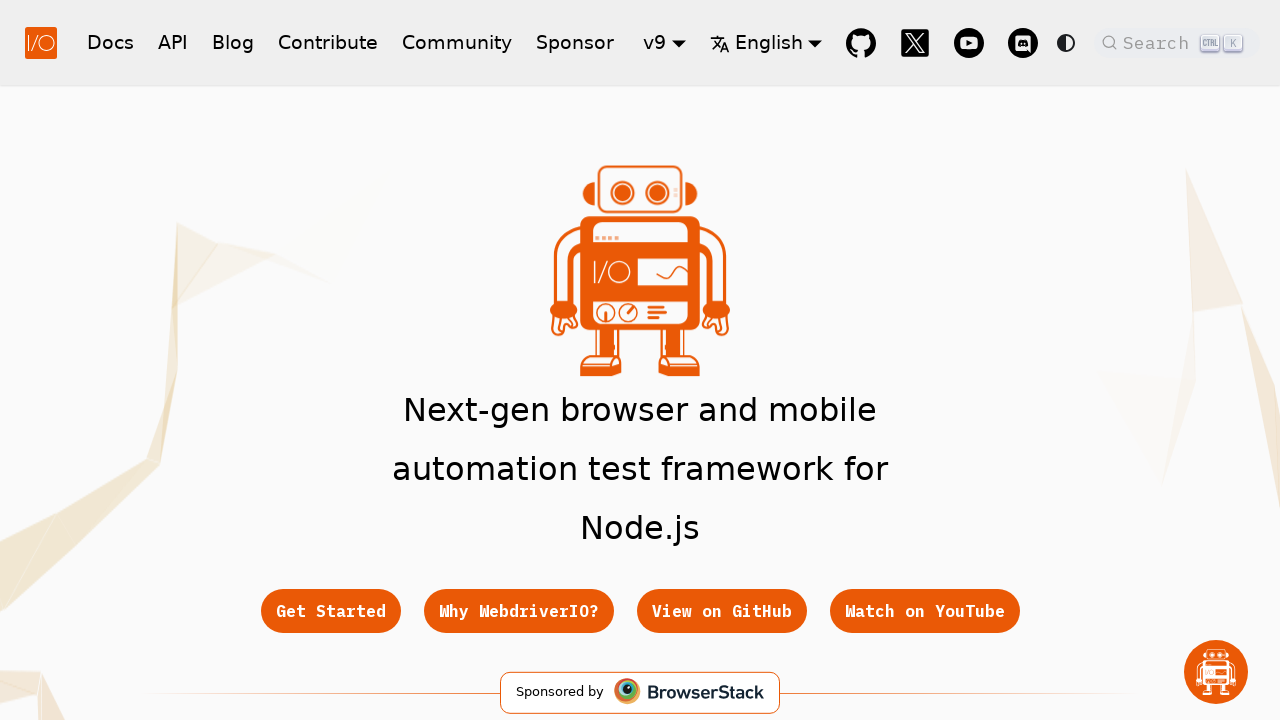

Navigated to WebdriverIO website
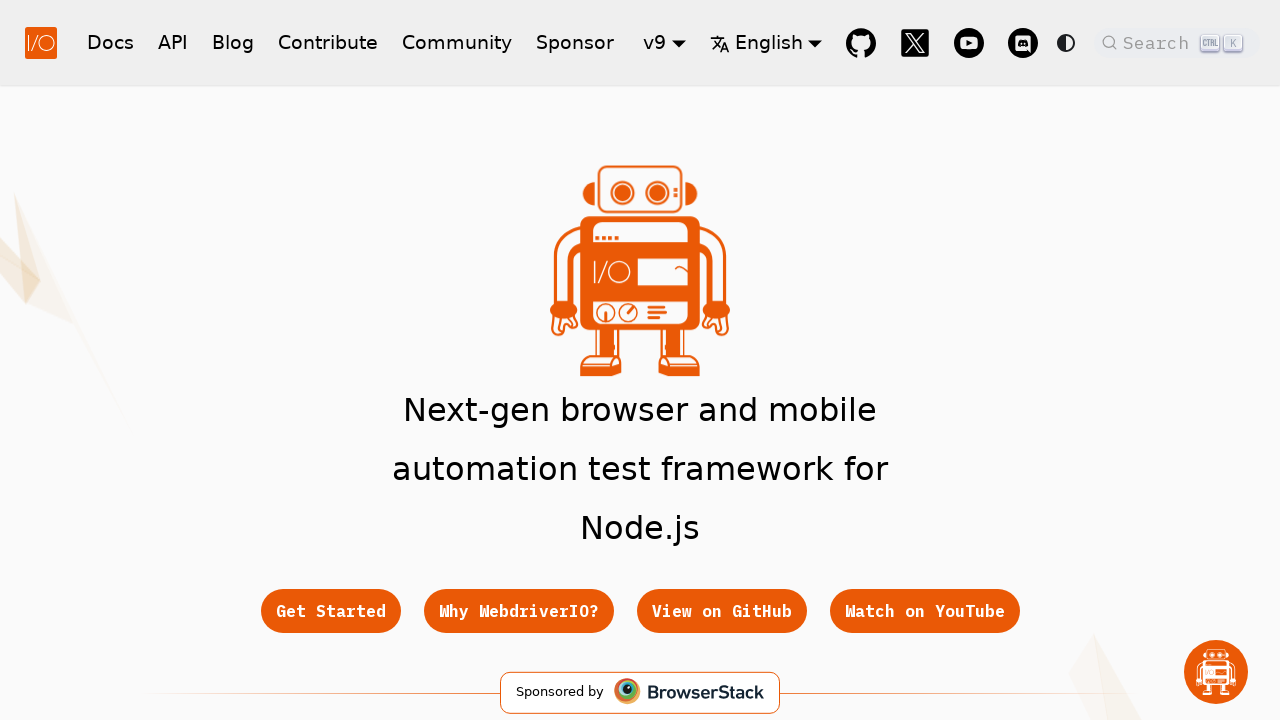

Clicked on API link in navigation at (173, 42) on text=API
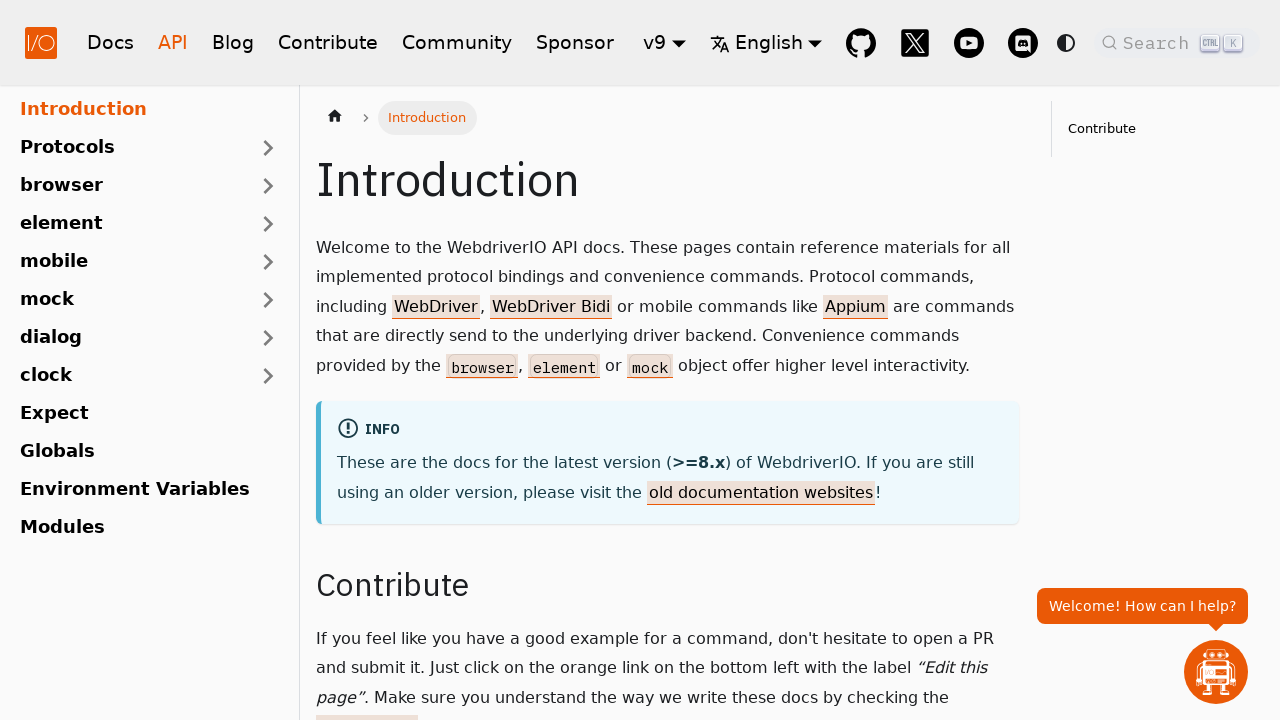

API documentation page loaded
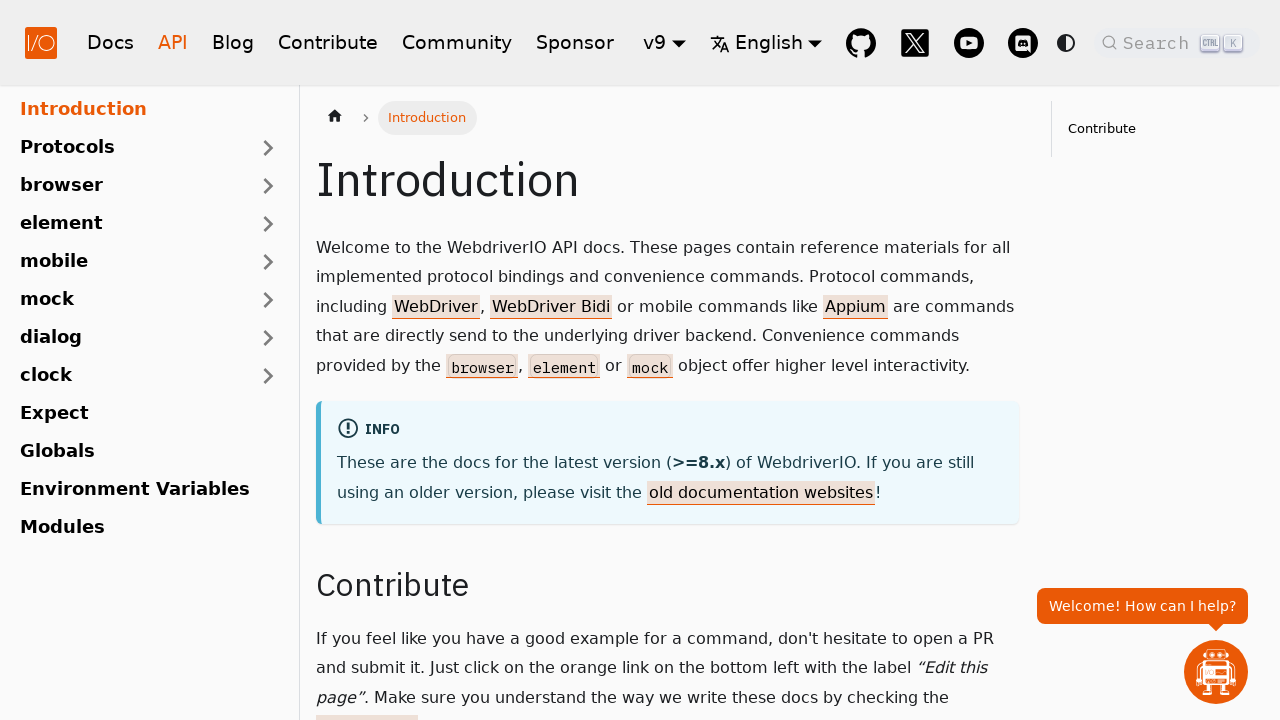

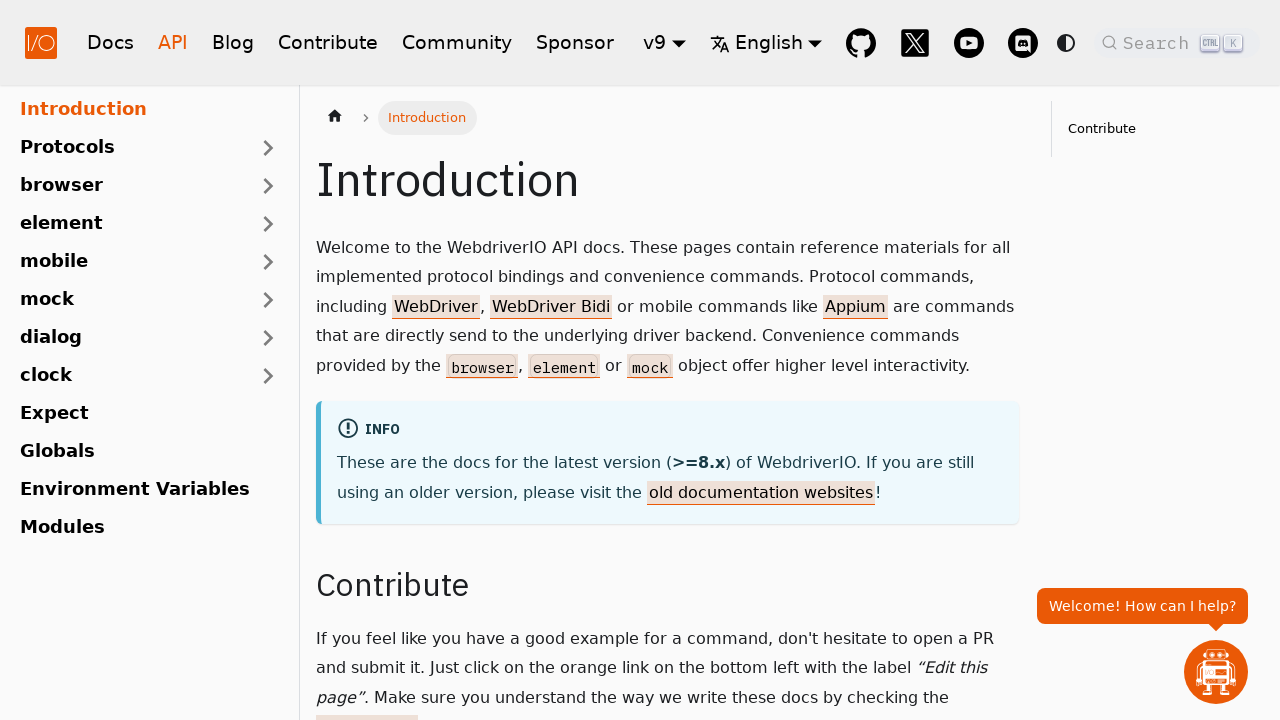